Tests the date picker functionality on a practice form by opening the date of birth selector and choosing a specific date from the calendar popup.

Starting URL: https://demoqa.com/automation-practice-form

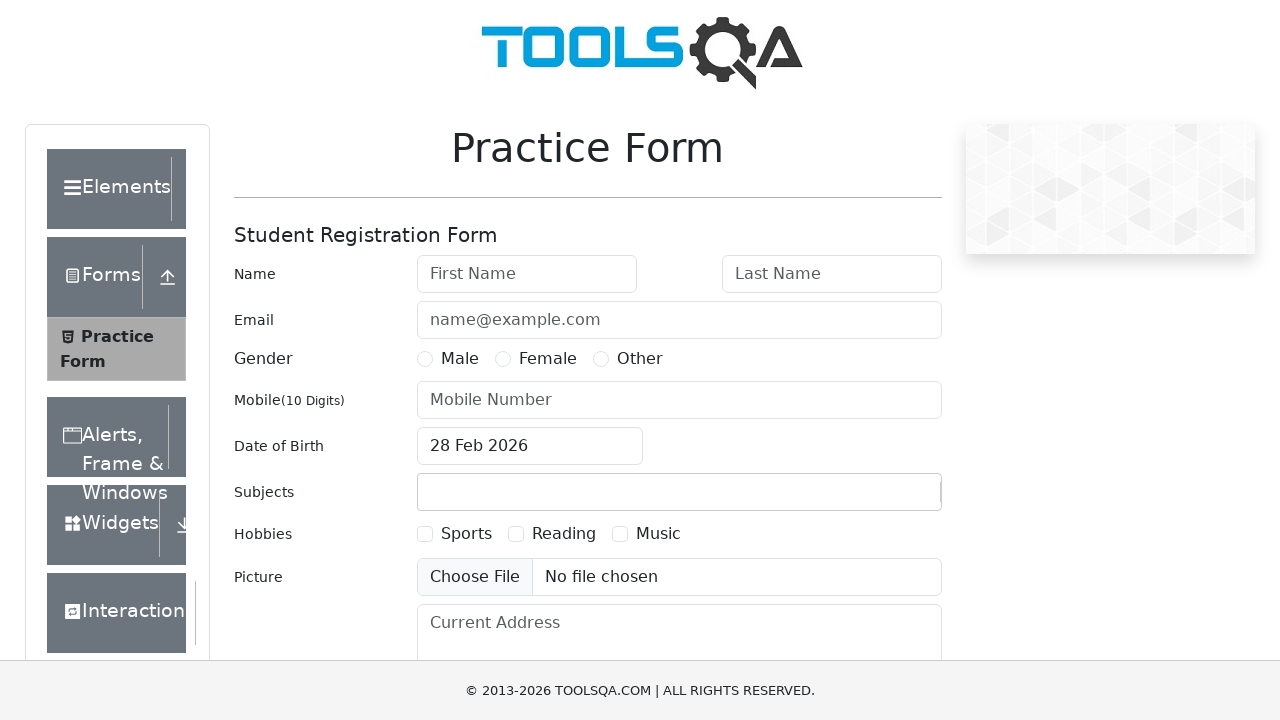

Scrolled down the page by 200 pixels to ensure date picker is visible
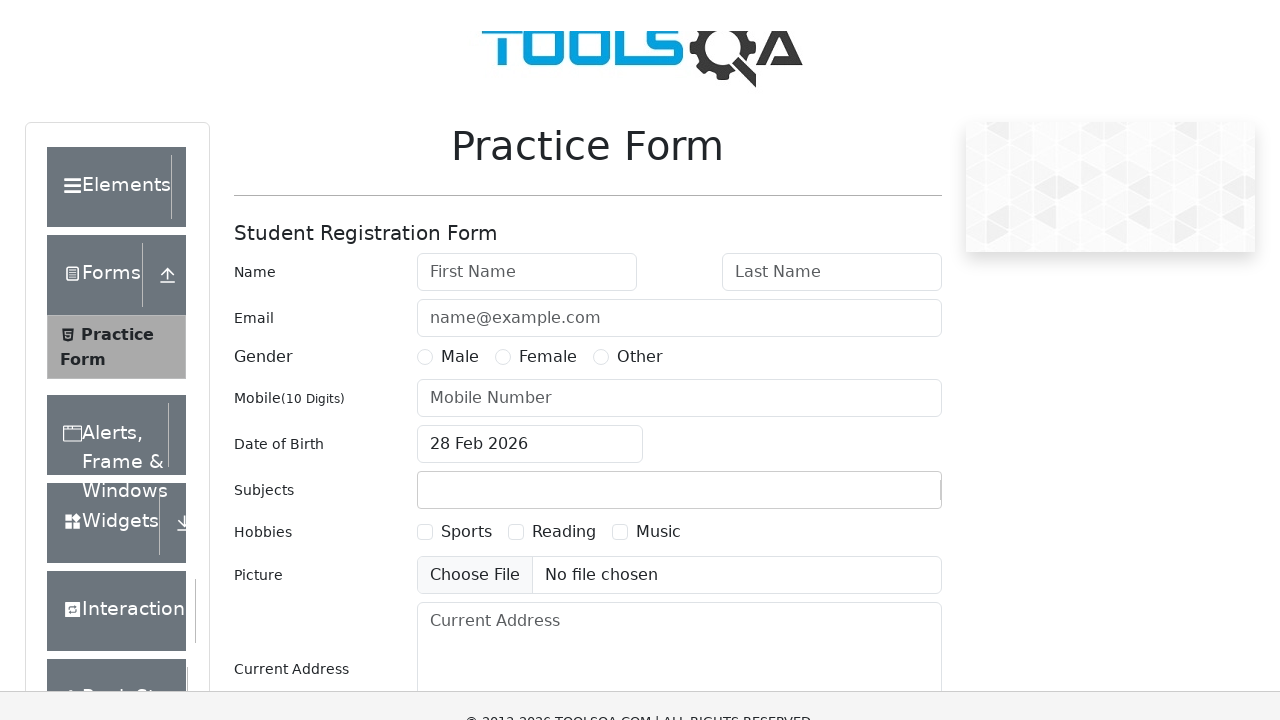

Clicked on the date of birth input field to open the date picker at (530, 246) on #dateOfBirthInput
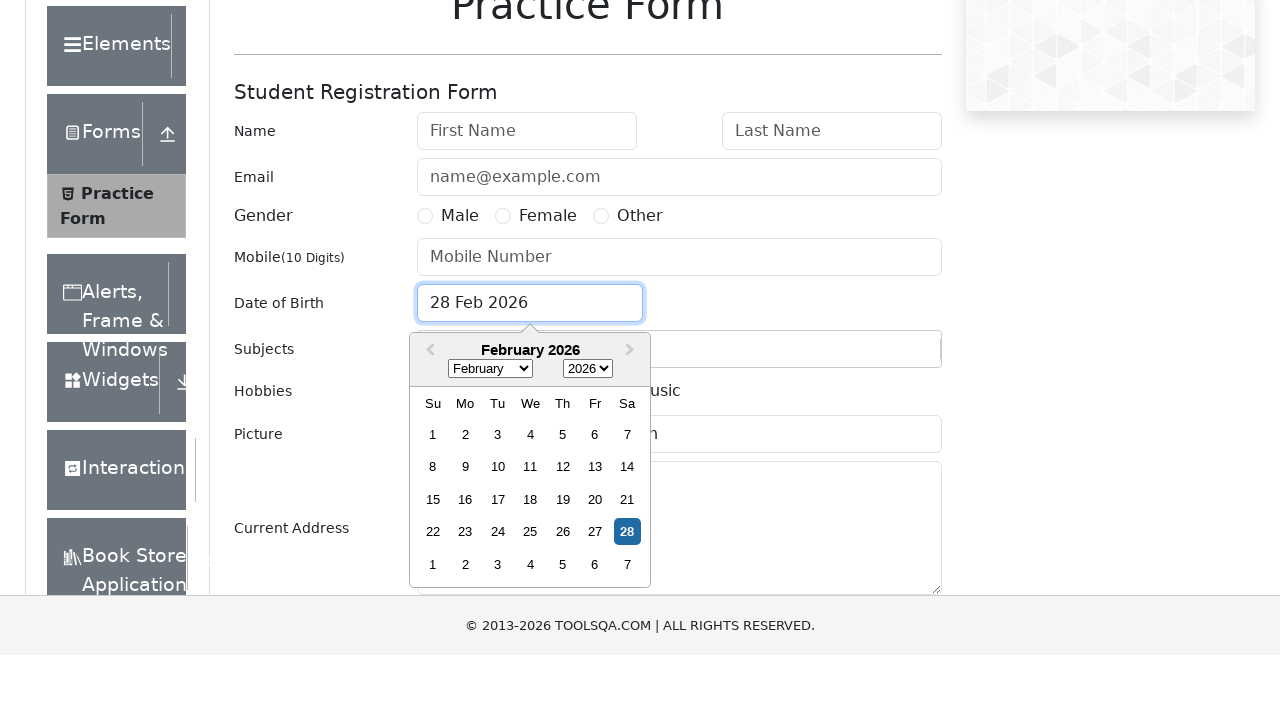

Date picker calendar popup appeared
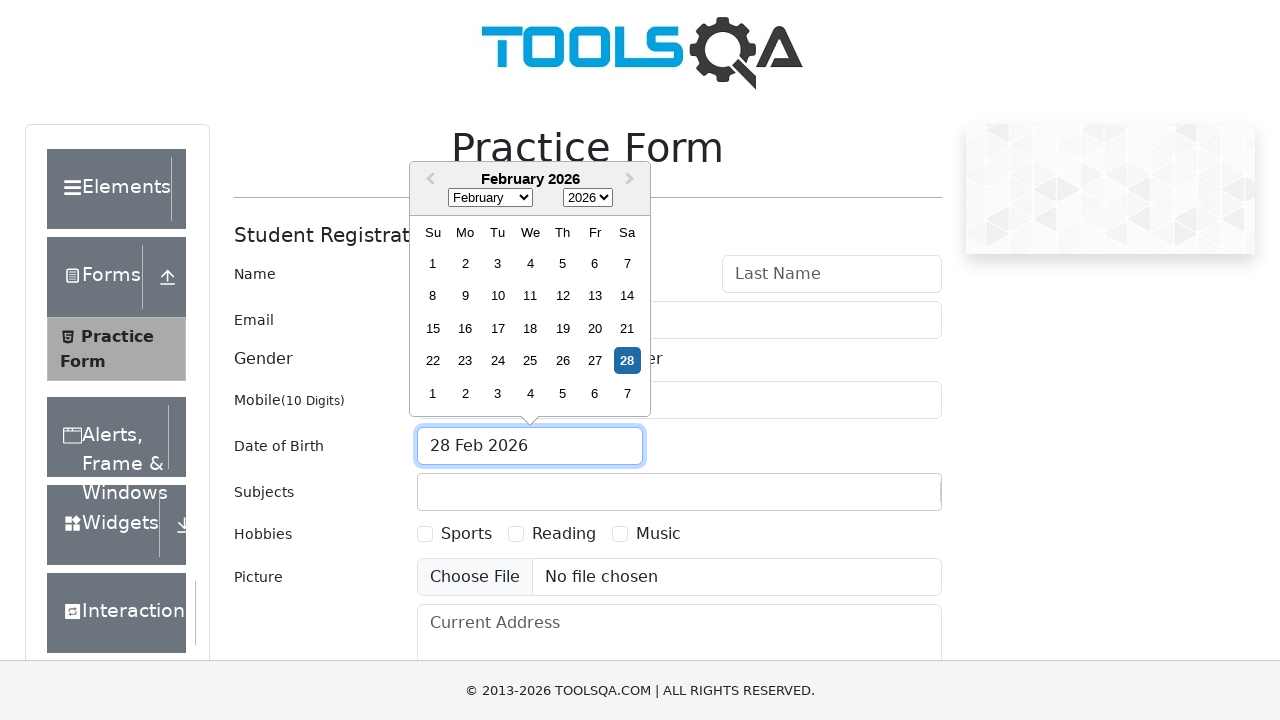

Selected October (month 9) from the month dropdown on .react-datepicker__month-select
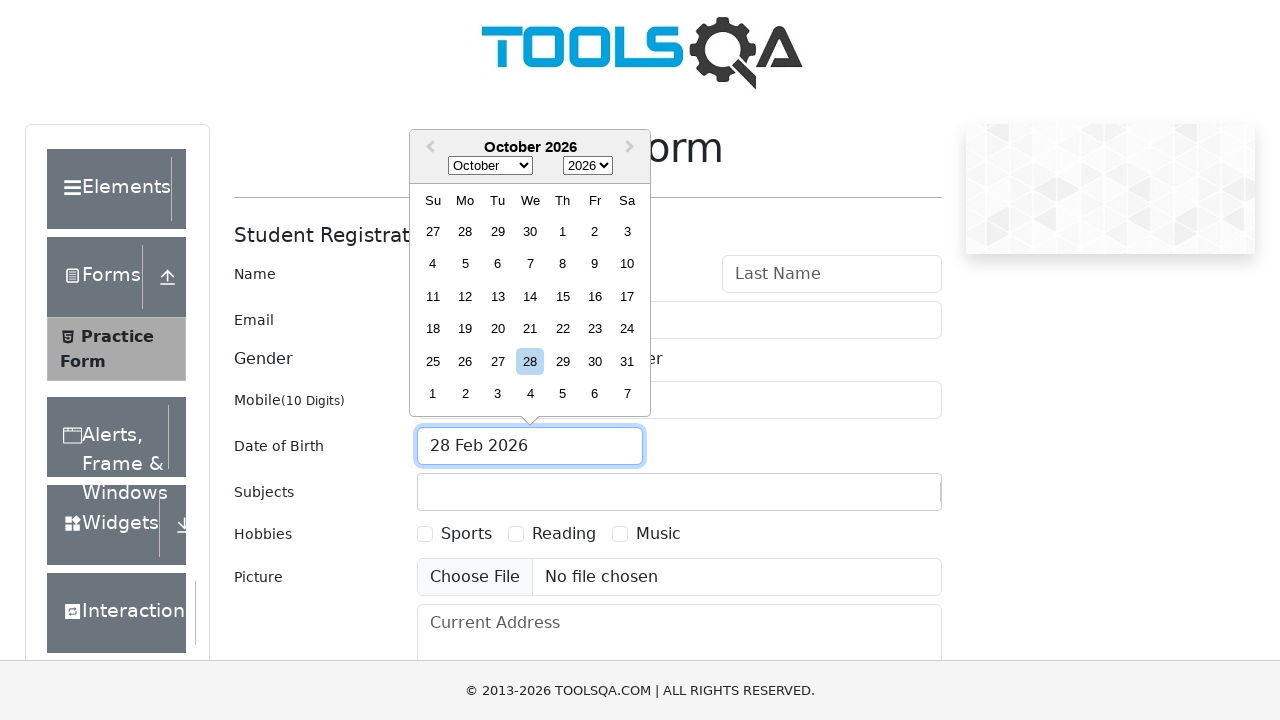

Selected 2024 from the year dropdown on .react-datepicker__year-select
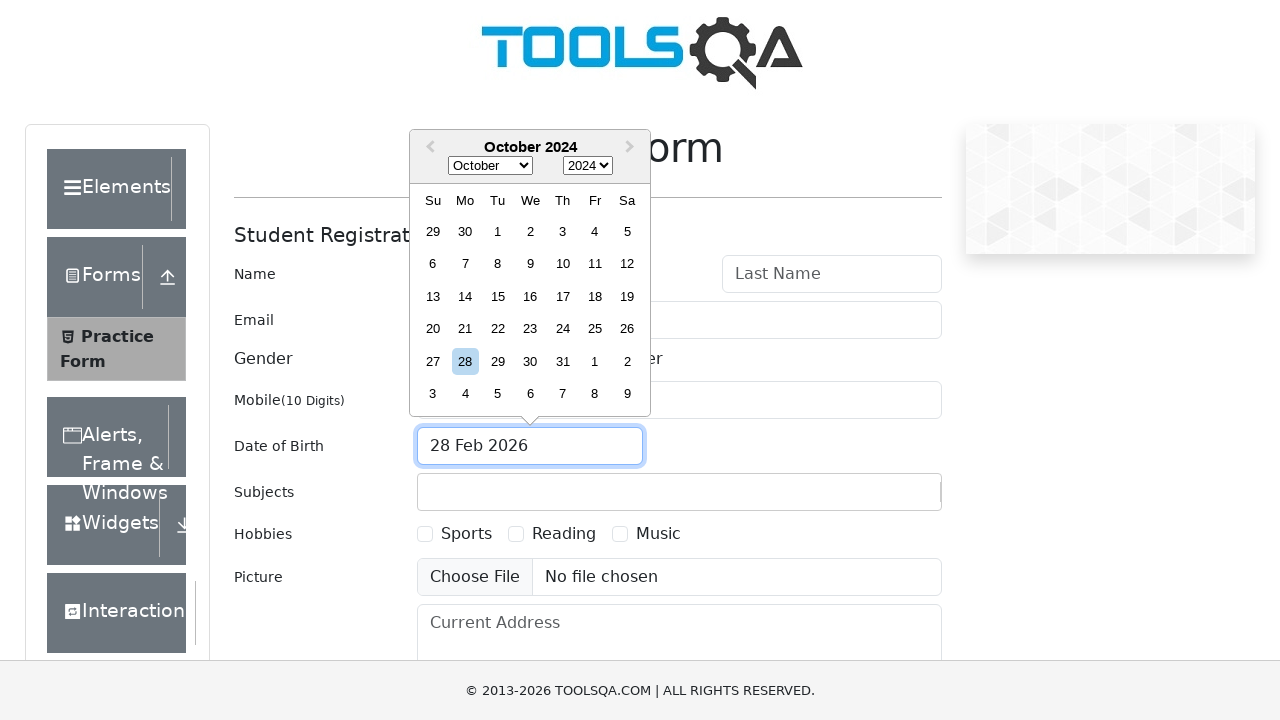

Clicked on day 15 to complete the date selection (October 15, 2024) at (498, 296) on .react-datepicker__day--015:not(.react-datepicker__day--outside-month)
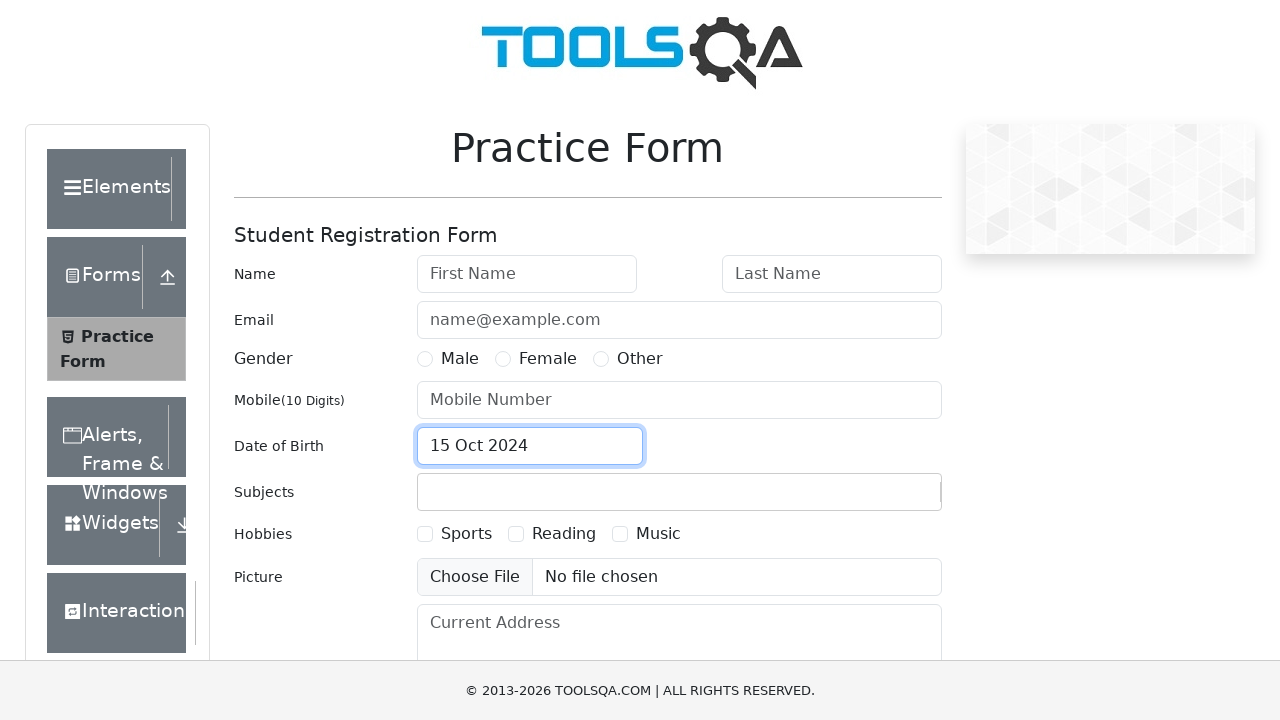

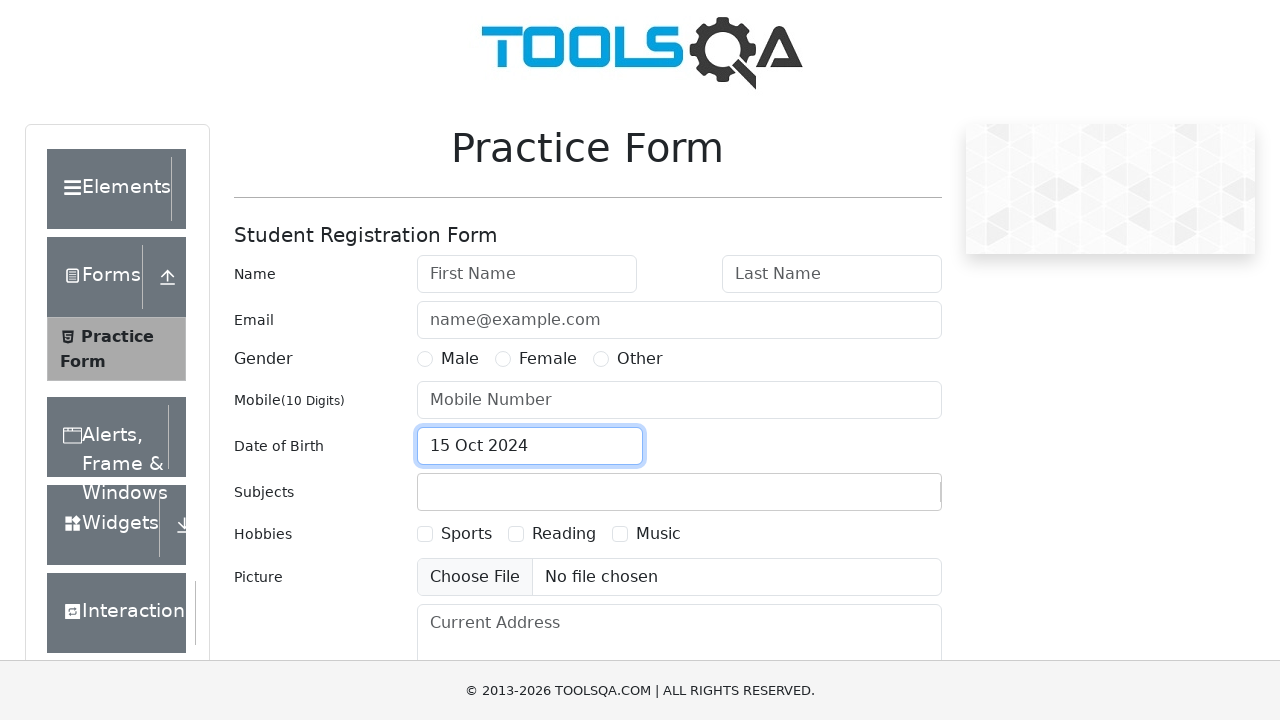